Tests a form submission by filling in lastname, firstname, and group size fields, then clicking an add button to add a member entry.

Starting URL: https://devops-proj-staging-940f3.web.app

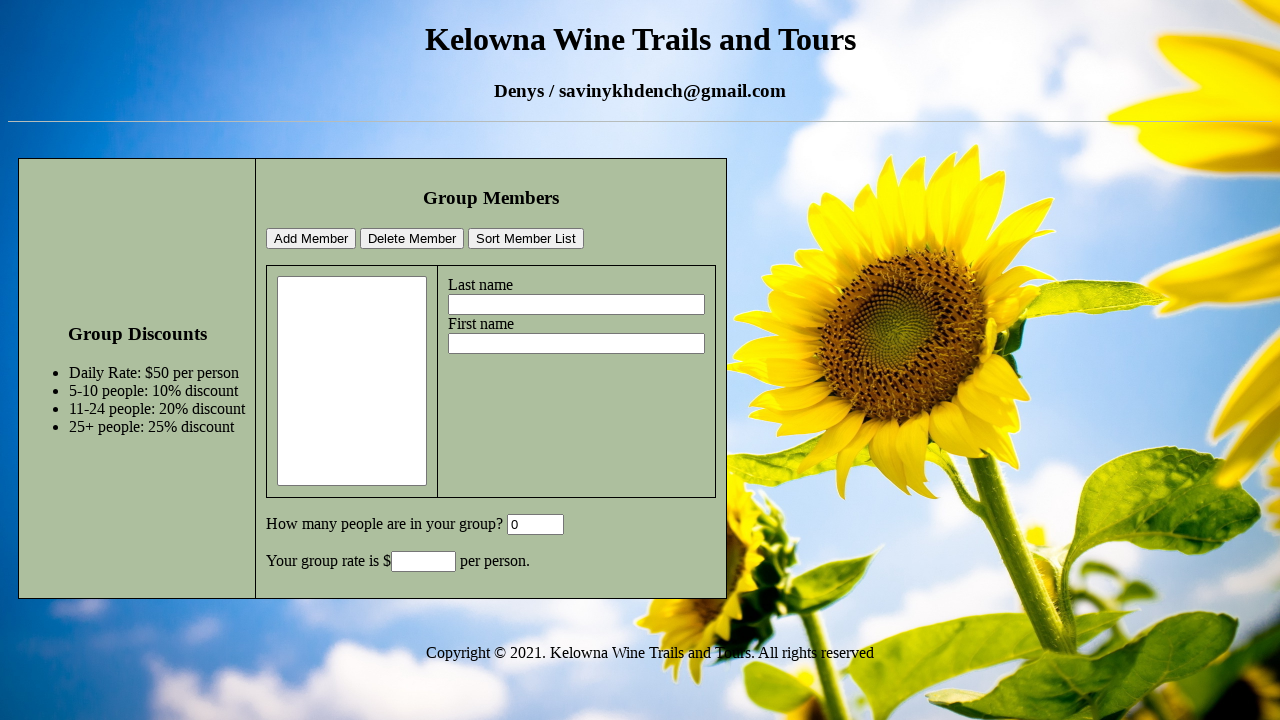

Filled lastname field with 'Anderson' on #lastname
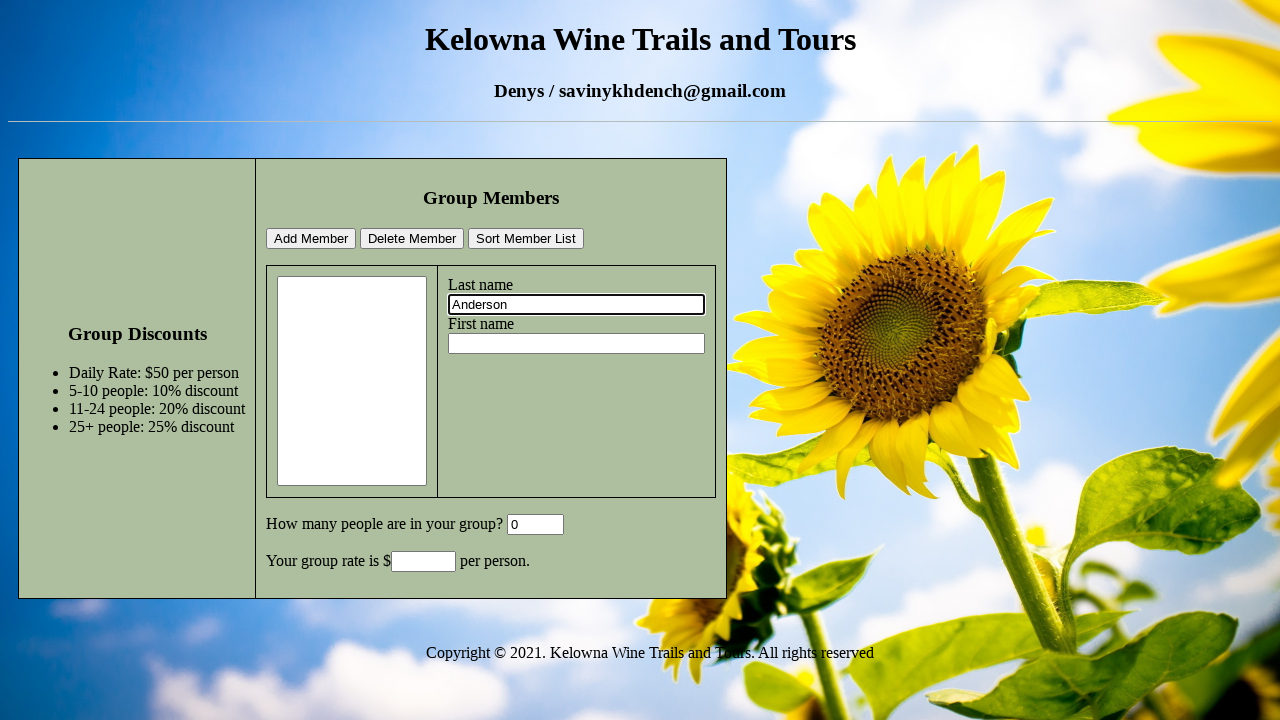

Filled firstname field with 'Michael' on #firstname
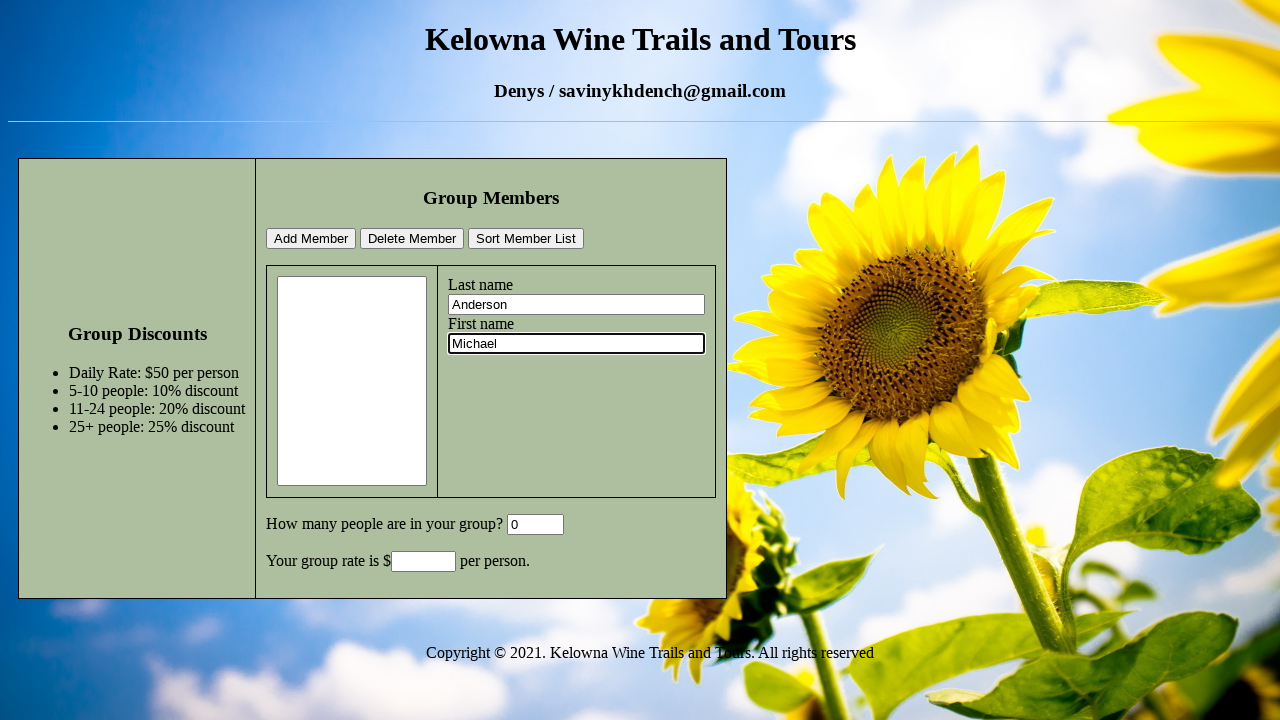

Cleared group size field on #GroupSize
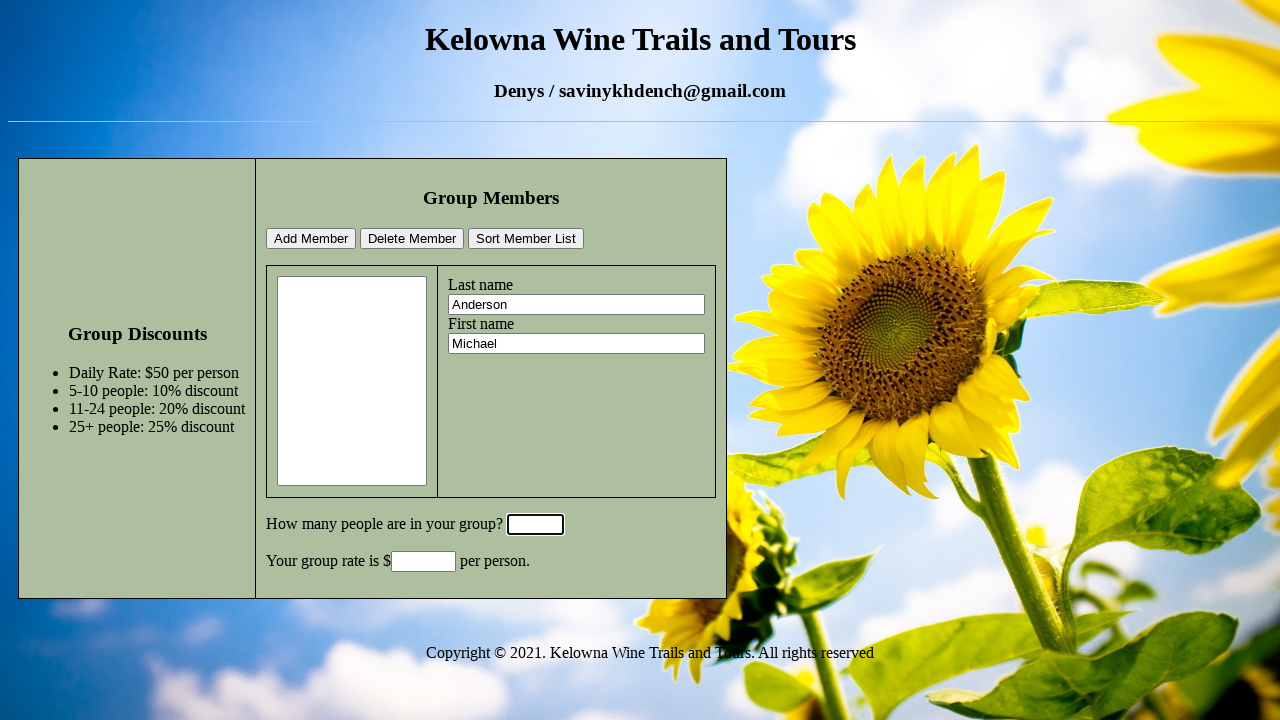

Filled group size field with '5' on #GroupSize
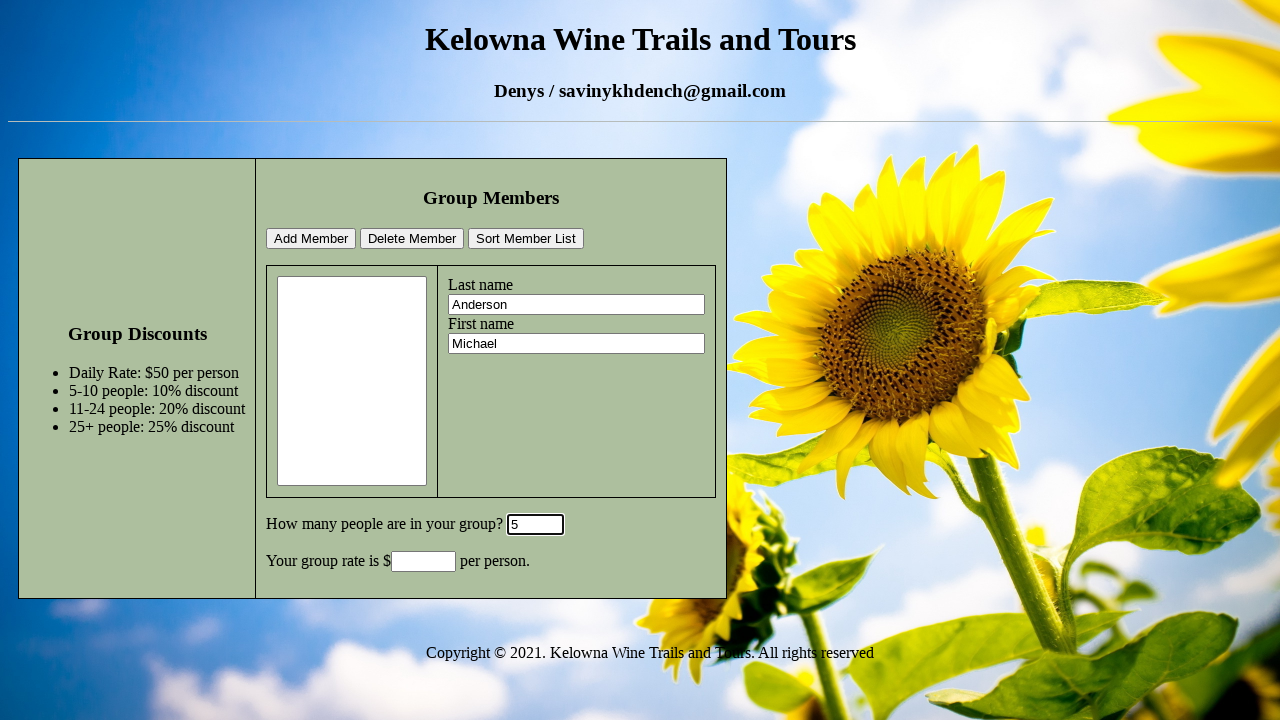

Clicked Add button to submit member entry at (311, 239) on xpath=//input[@type='submit' or @type='button'][1]
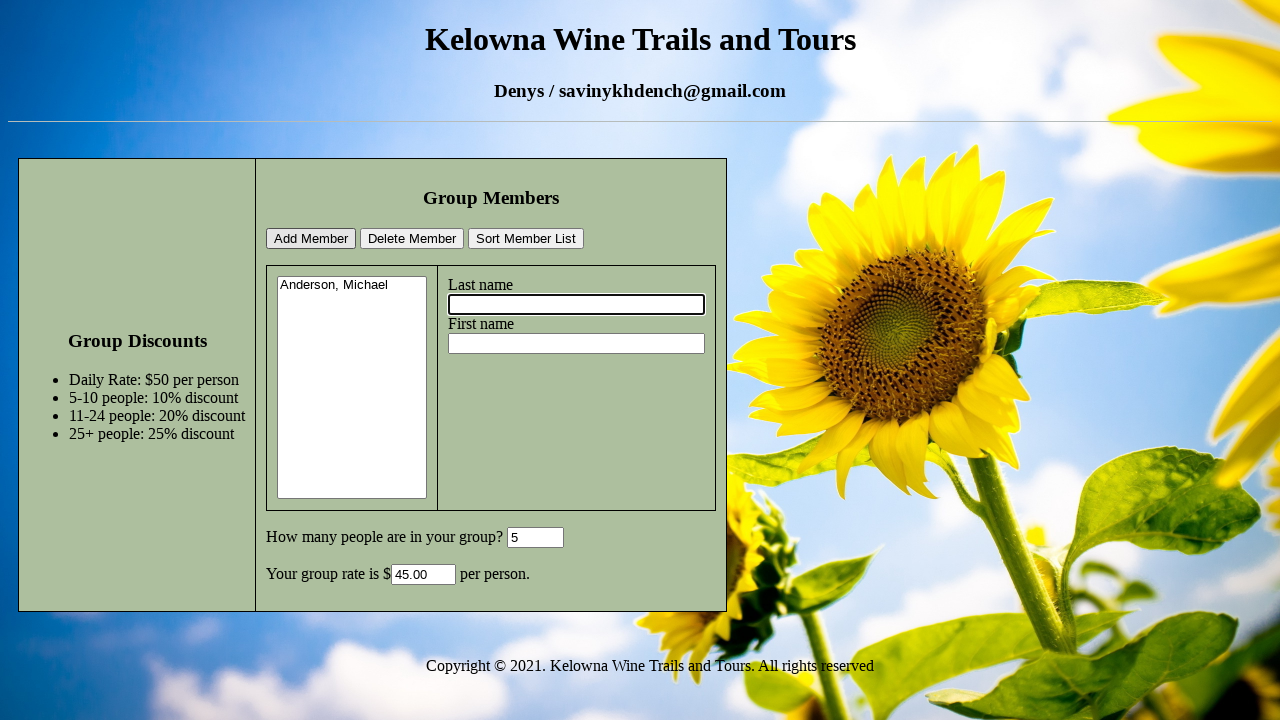

Members element loaded, confirming form submission completed
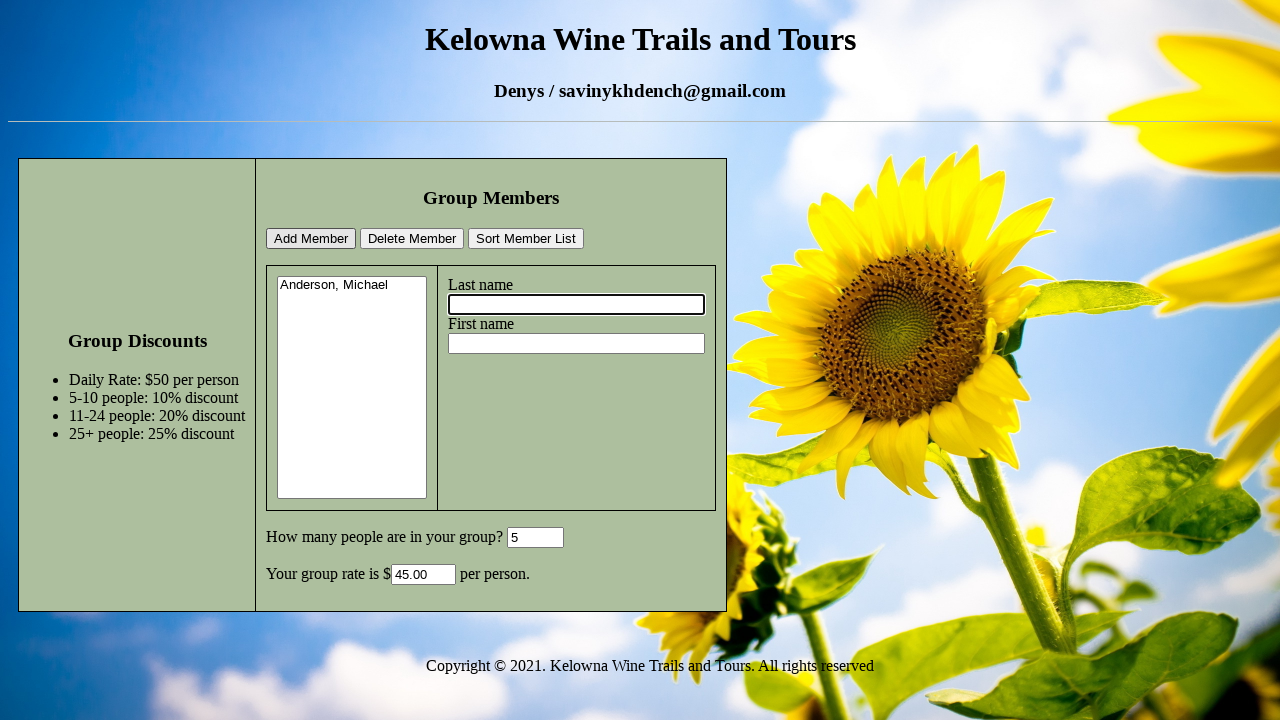

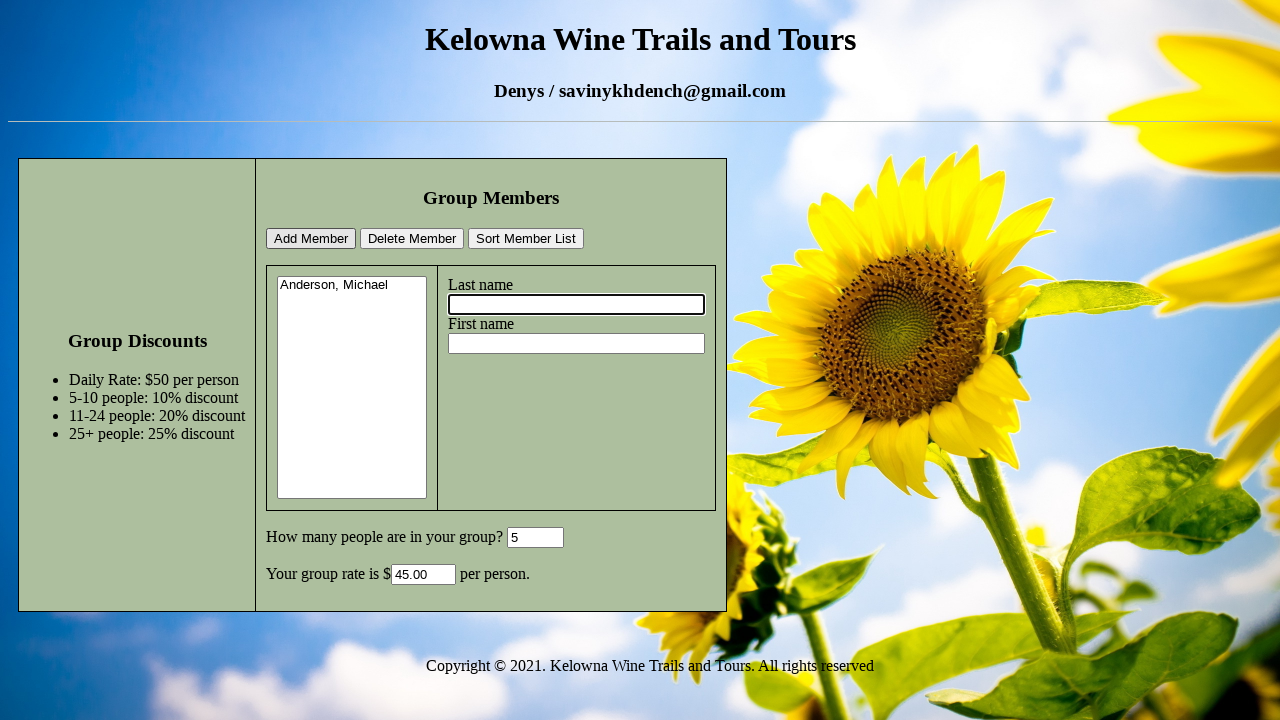